Tests browser window manipulation by maximizing the window and then resizing it to a specific dimension (516x600) on YouTube's homepage.

Starting URL: https://www.youtube.com/

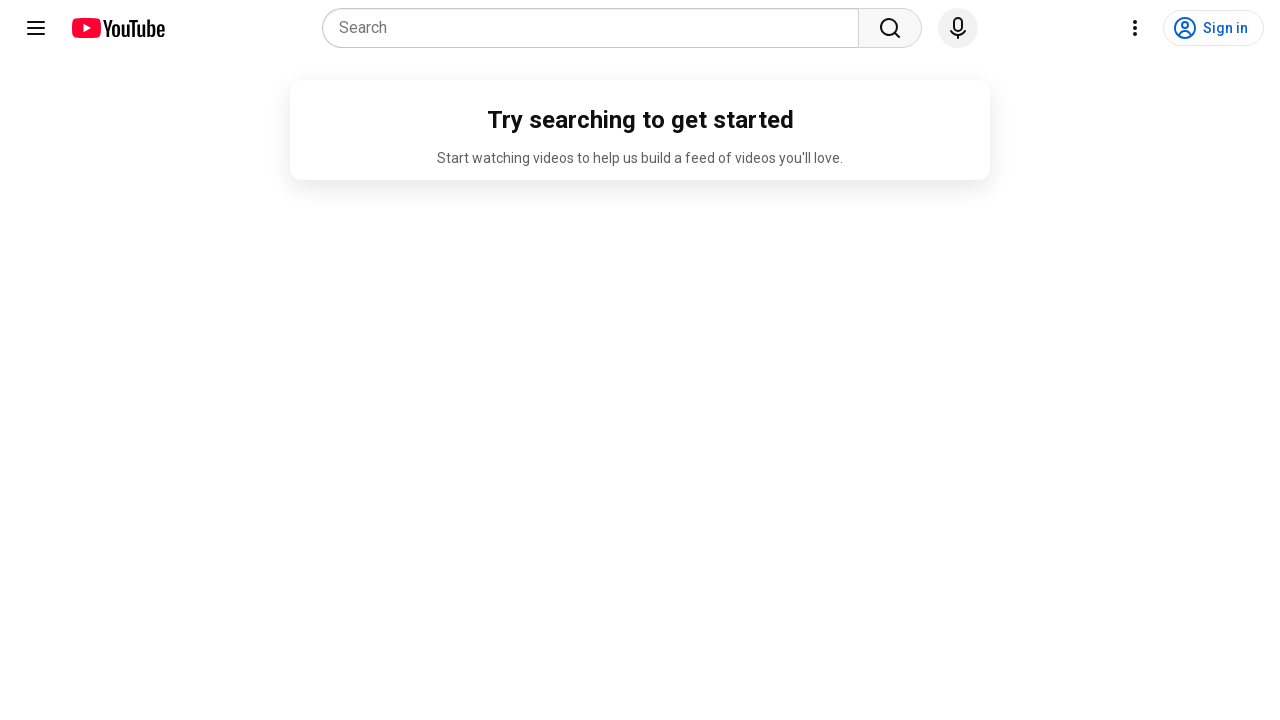

Set viewport to maximum size (1920x1080)
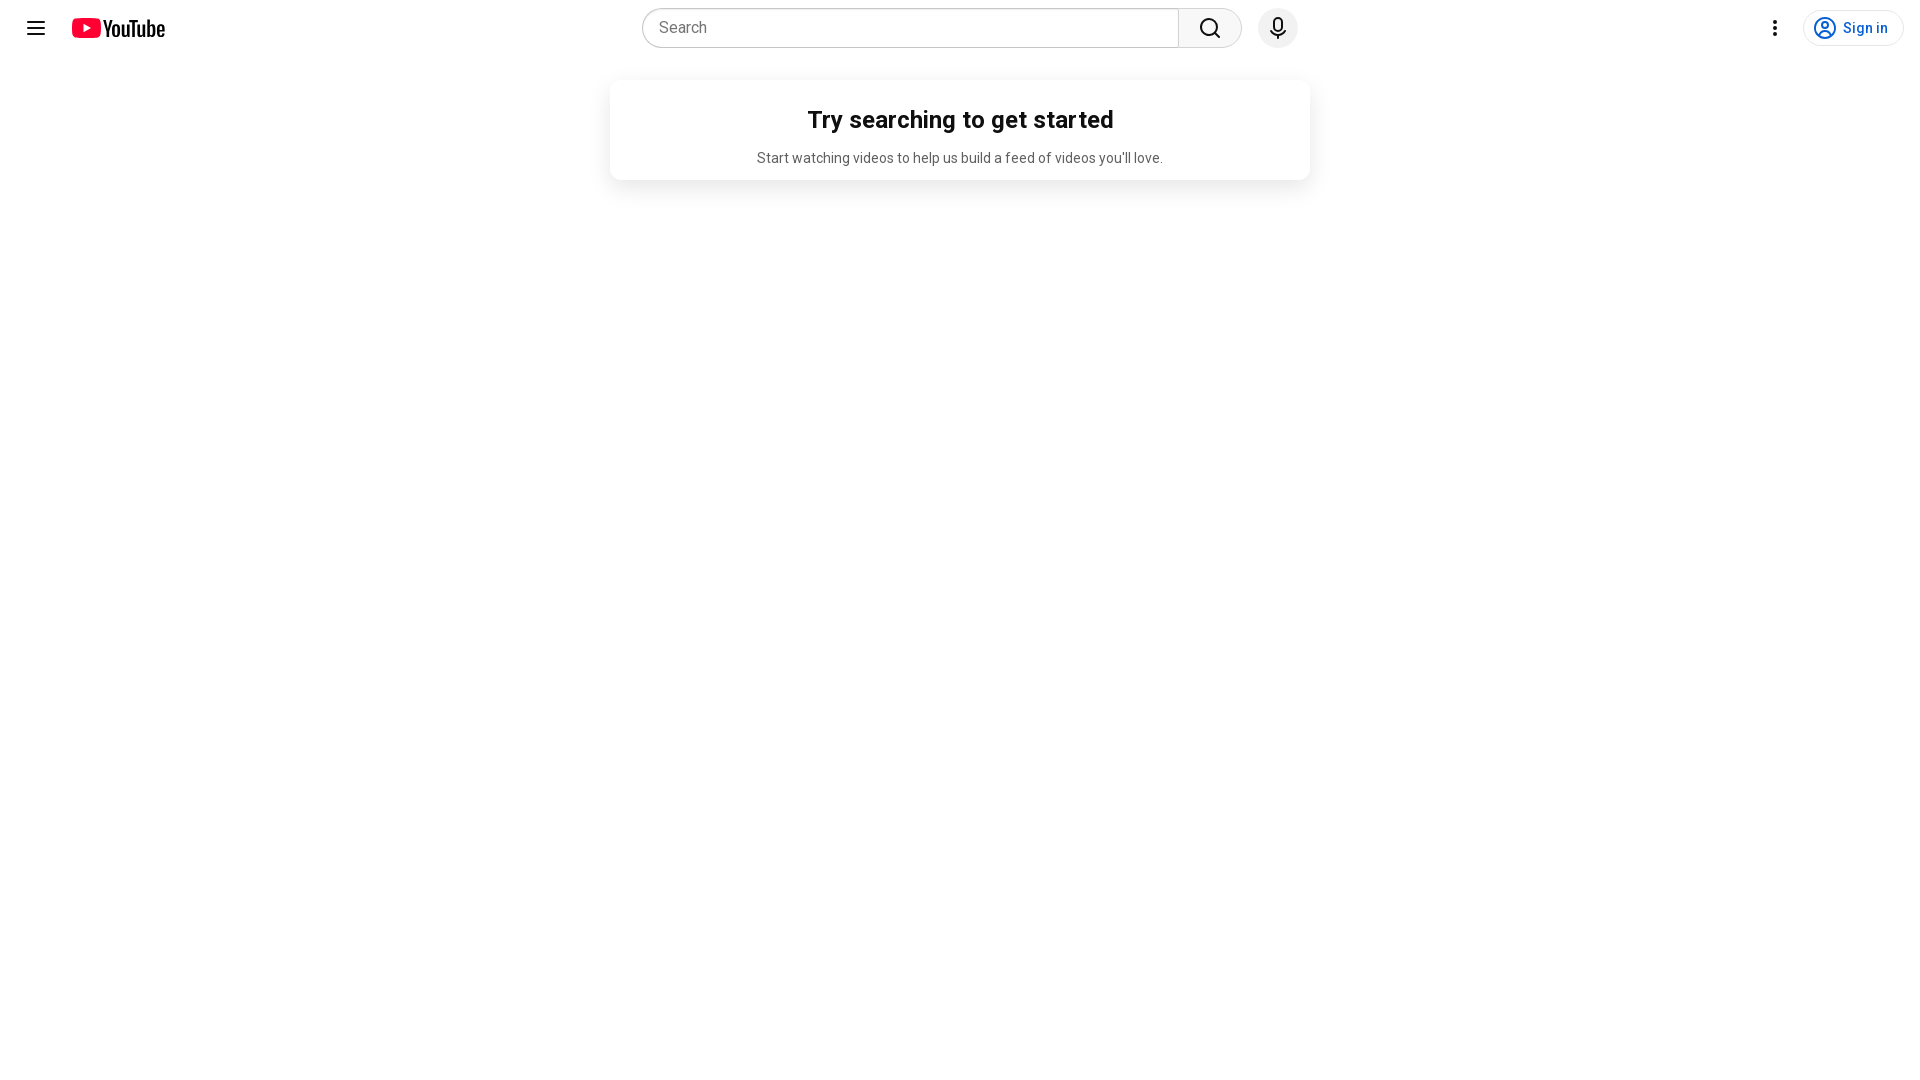

Waited 2 seconds for page to load
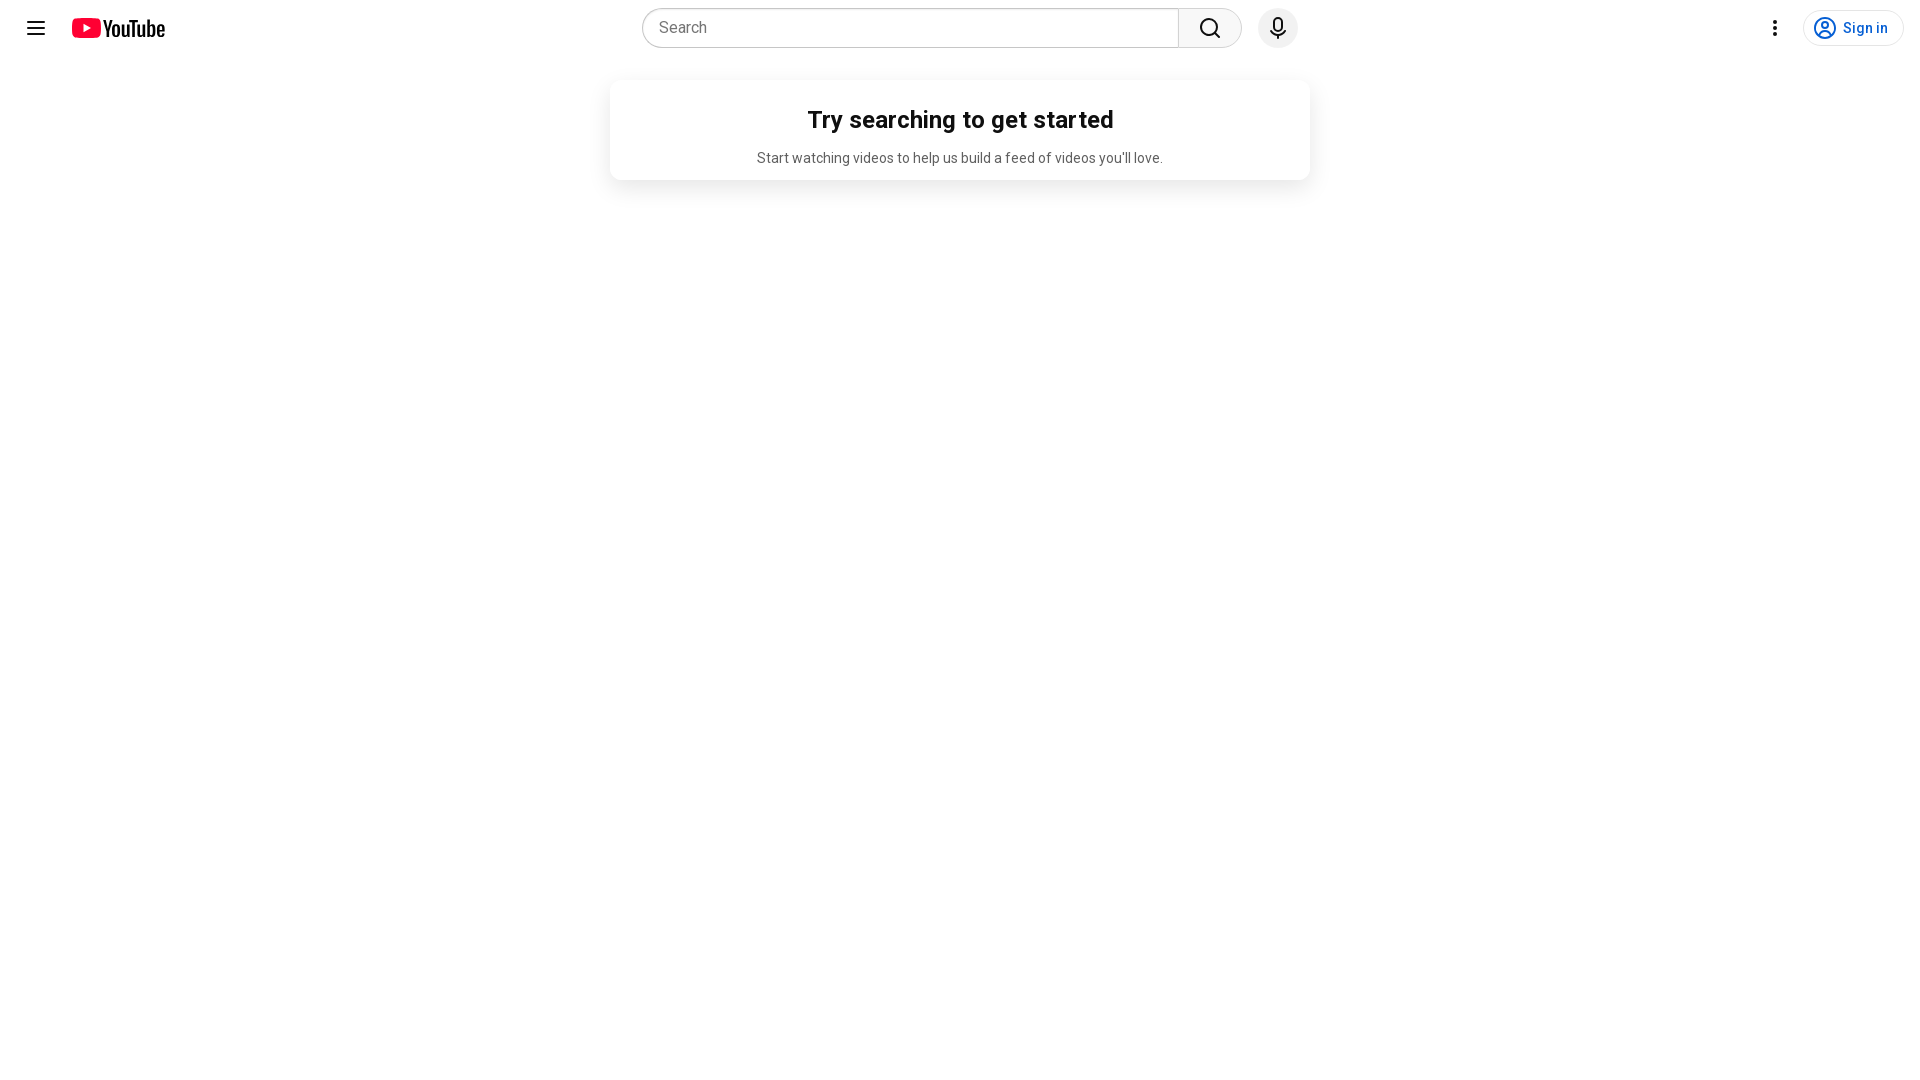

Resized viewport to specific dimensions (516x600)
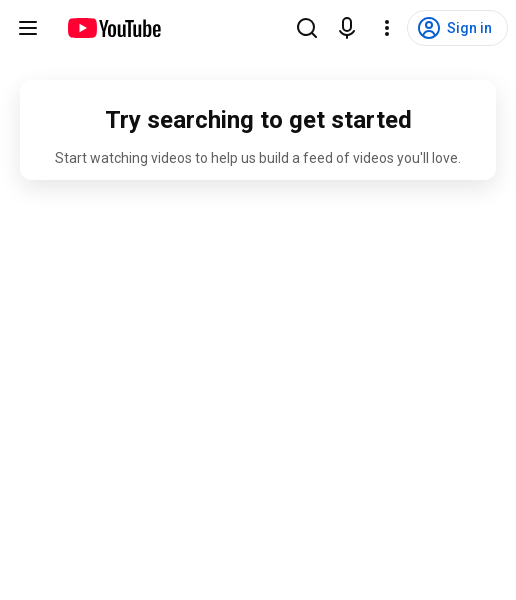

Waited 2 seconds to observe the resize
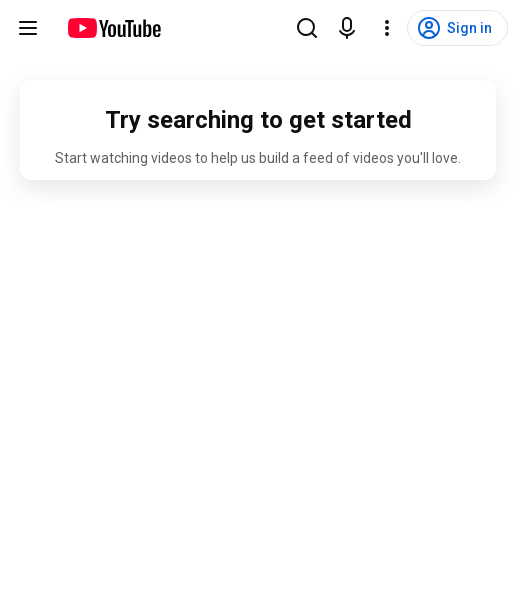

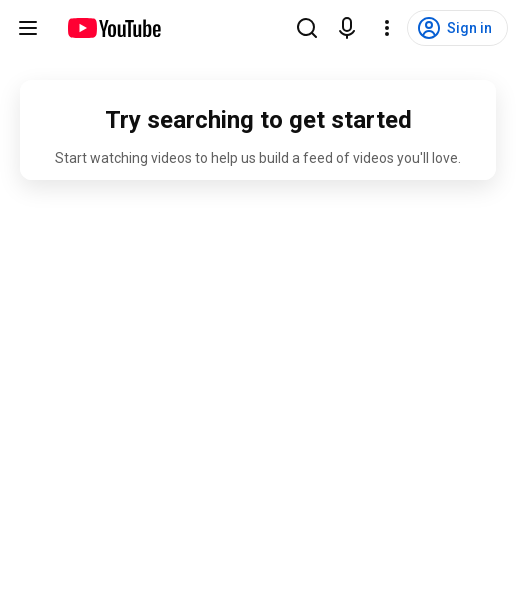